Tests multi-select dropdown functionality by selecting even numbers, verifying selections, and then deselecting all options

Starting URL: http://automationbykrishna.com/

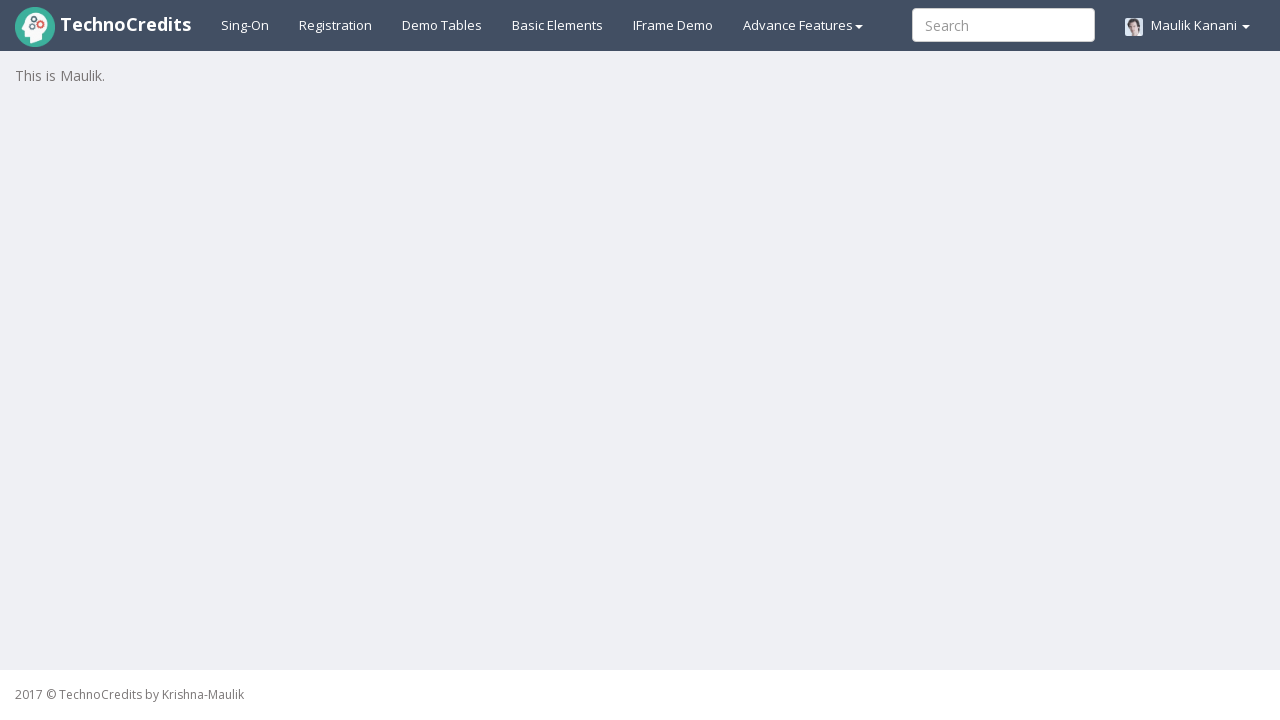

Clicked on Basic Elements link at (558, 25) on xpath=//a[text()='Basic Elements']
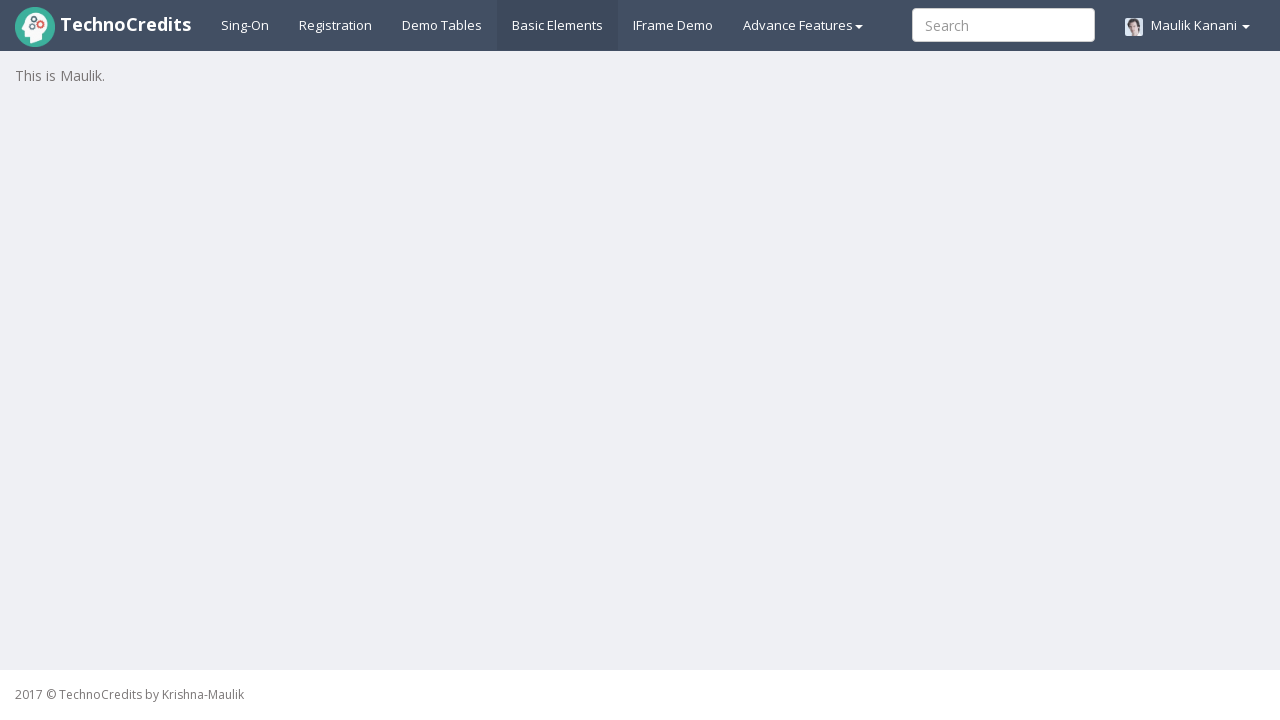

Multi-select dropdown element loaded
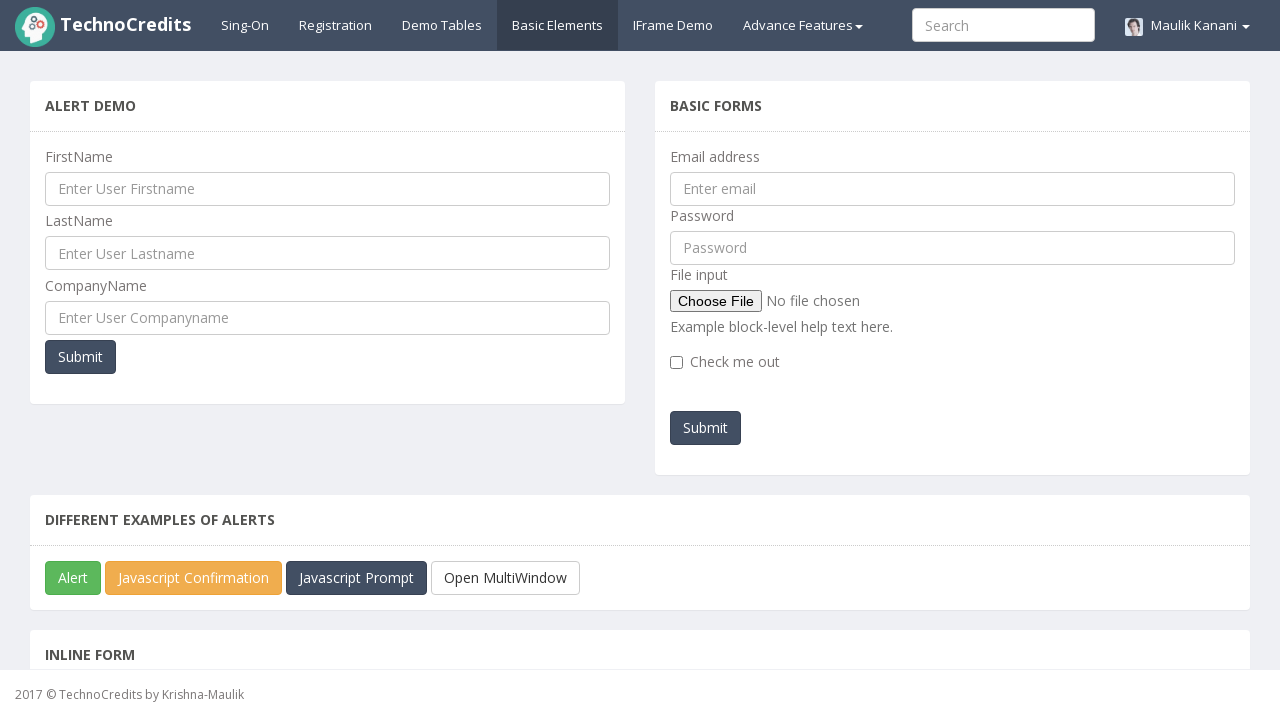

Scrolled to multi-select dropdown
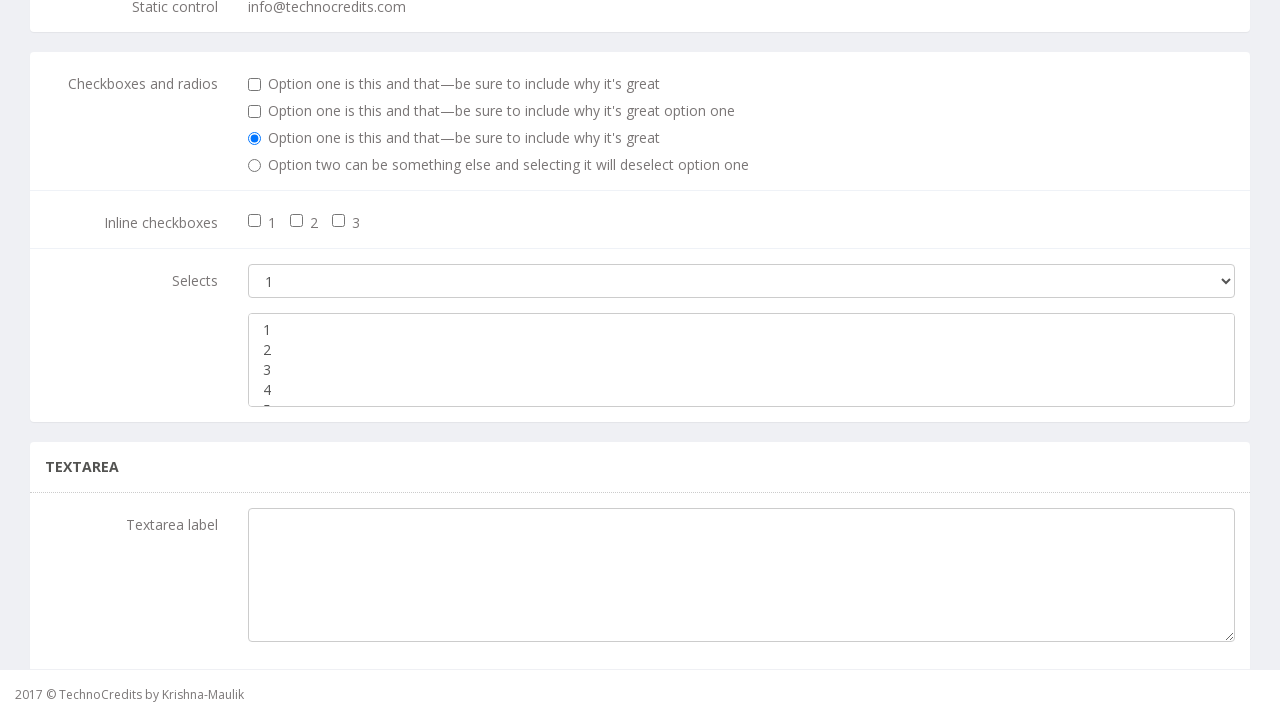

Retrieved all options from multi-select dropdown
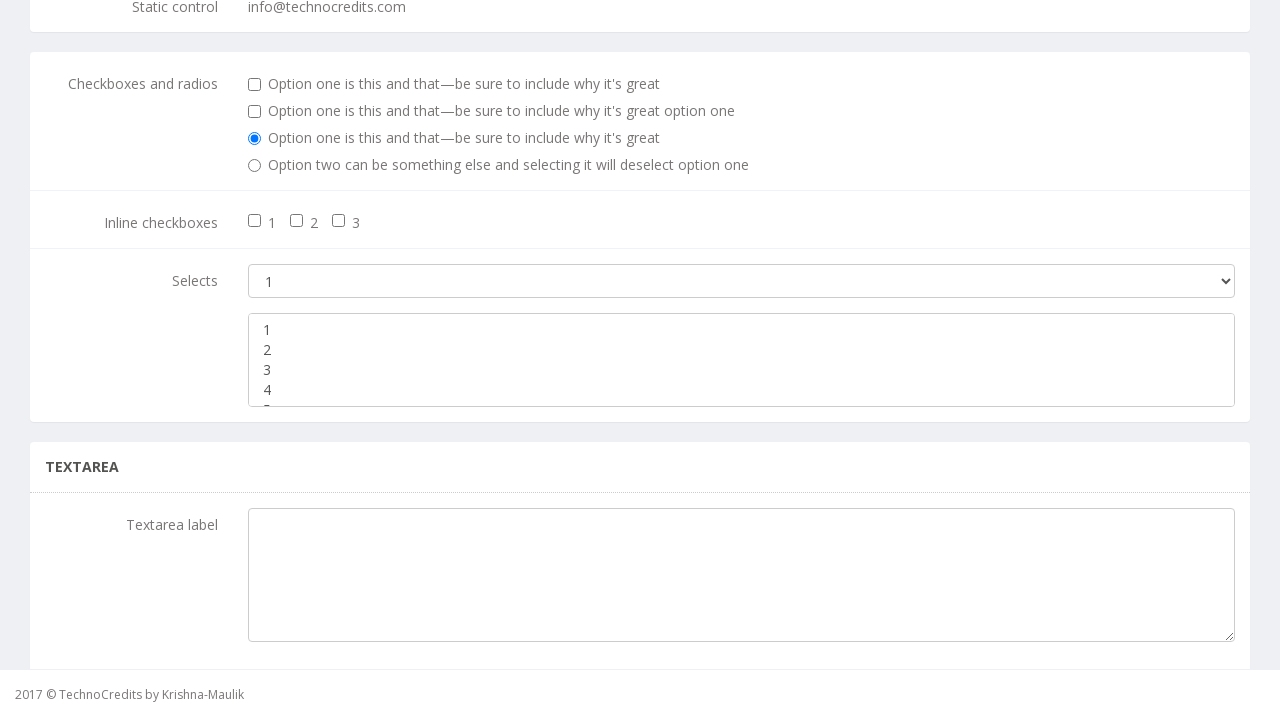

Selected even number option: 2 at (742, 350) on xpath=//select[@class='form-control'] >> option >> nth=1
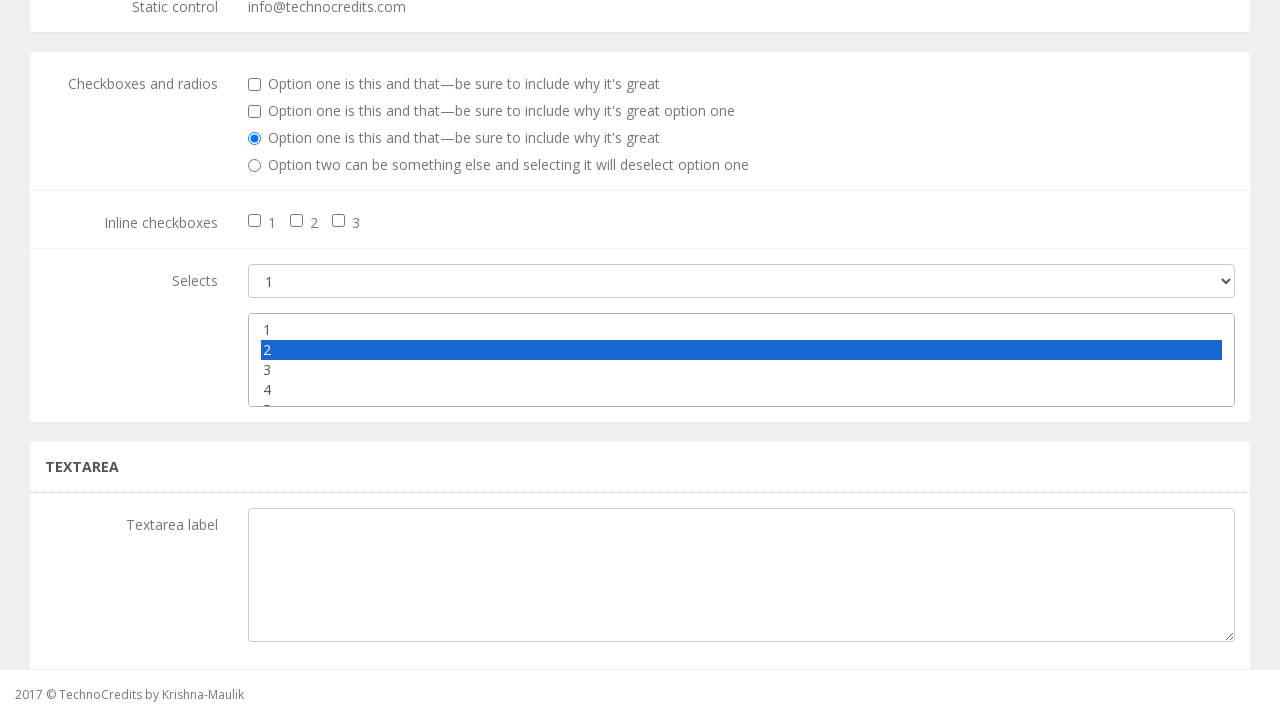

Selected even number option: 4 at (742, 390) on xpath=//select[@class='form-control'] >> option >> nth=3
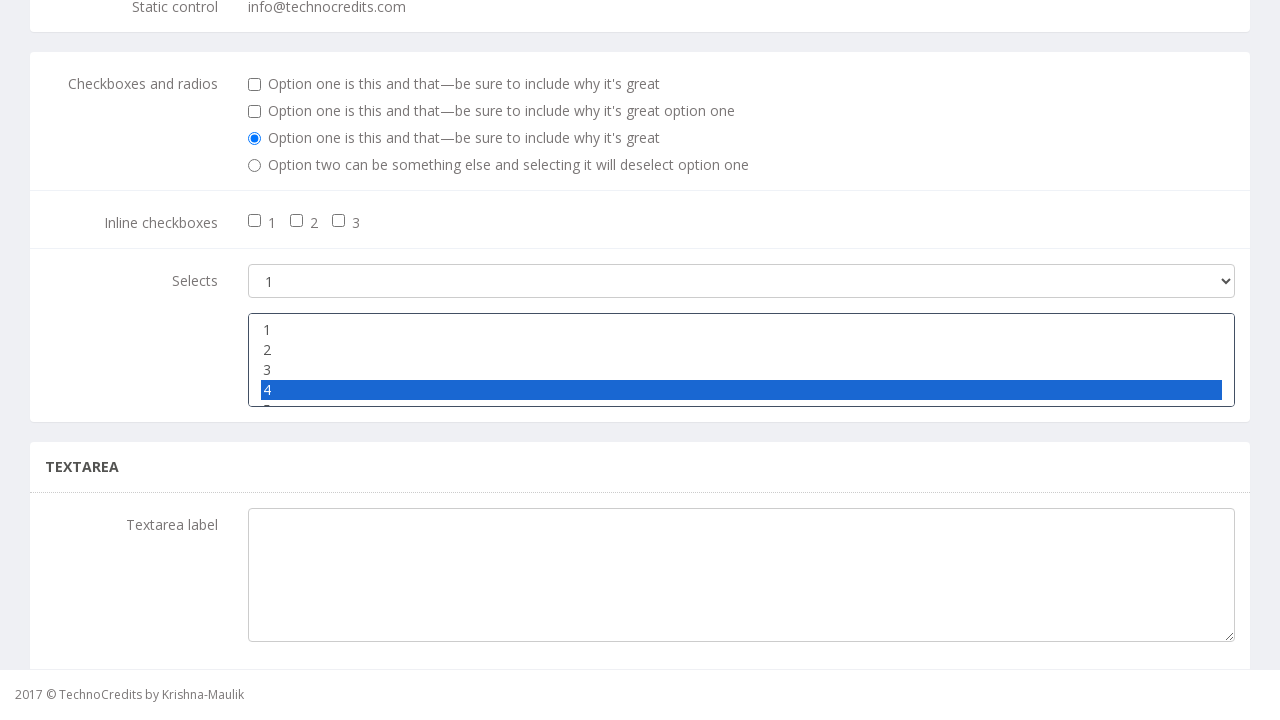

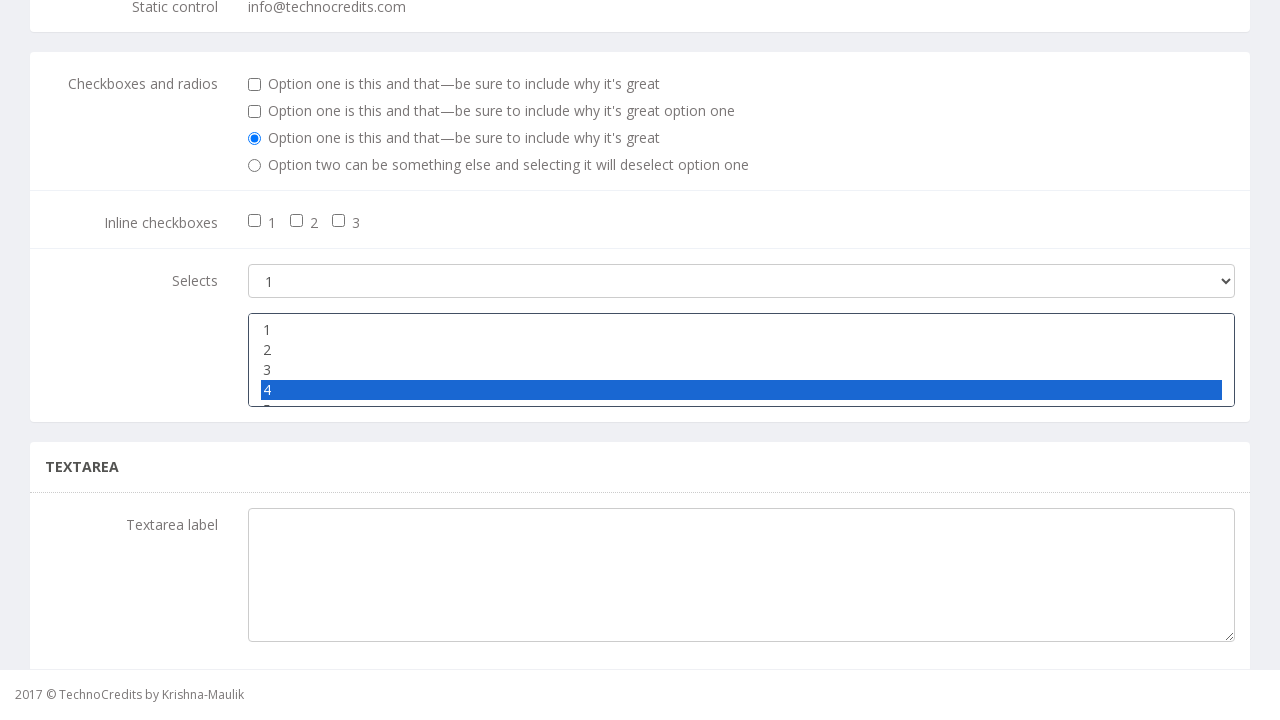